Opens Rozetka homepage and verifies the URL matches the expected value

Starting URL: https://rozetka.com.ua/ua/

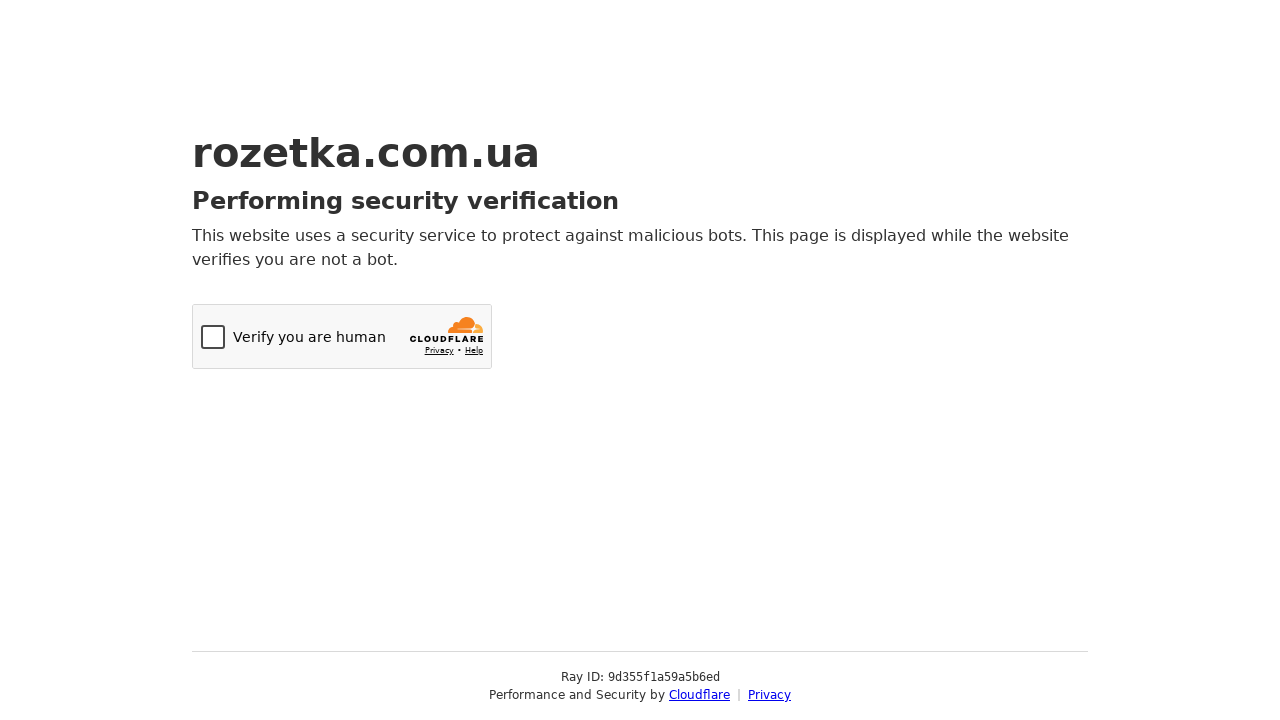

Navigated to Rozetka homepage
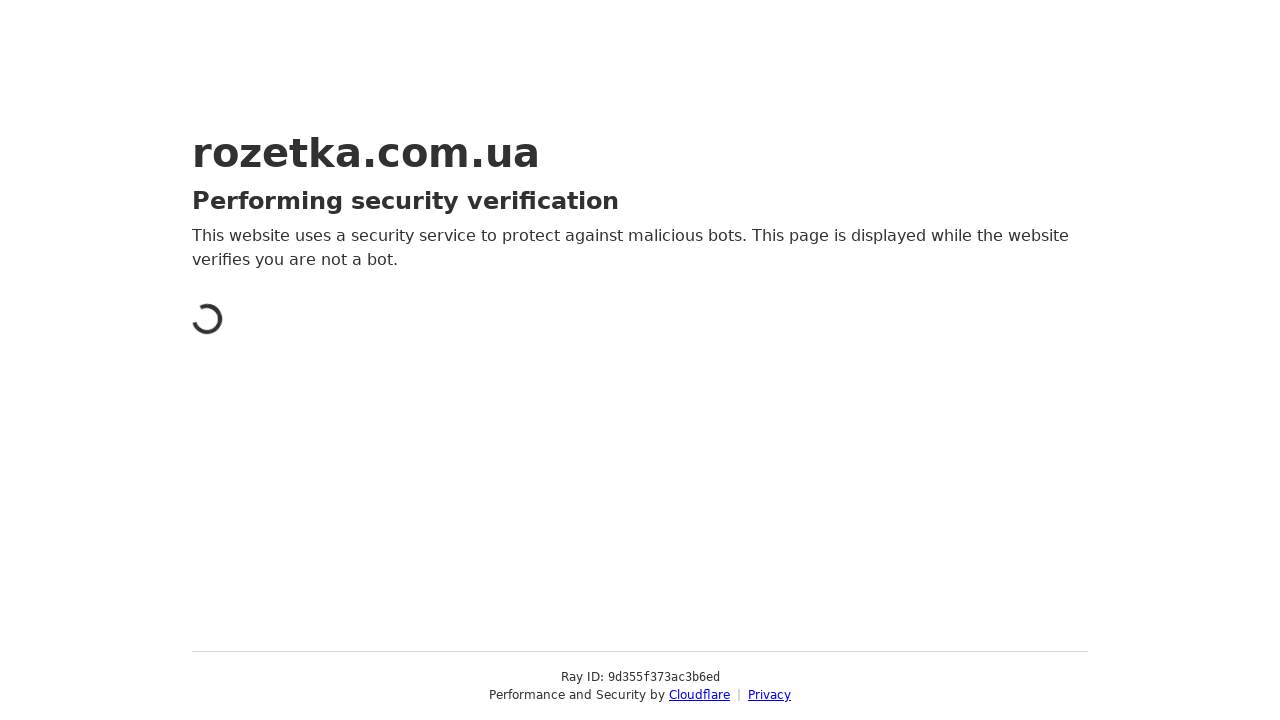

Verified URL matches expected value https://rozetka.com.ua/ua/
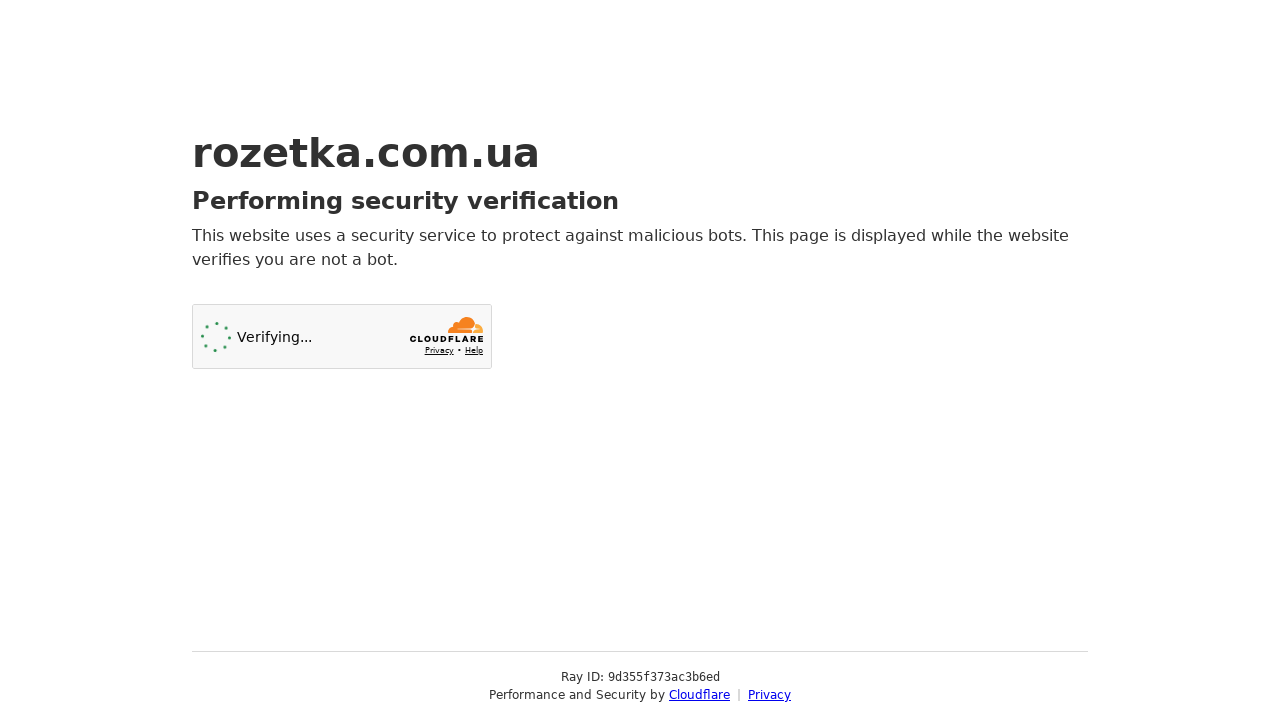

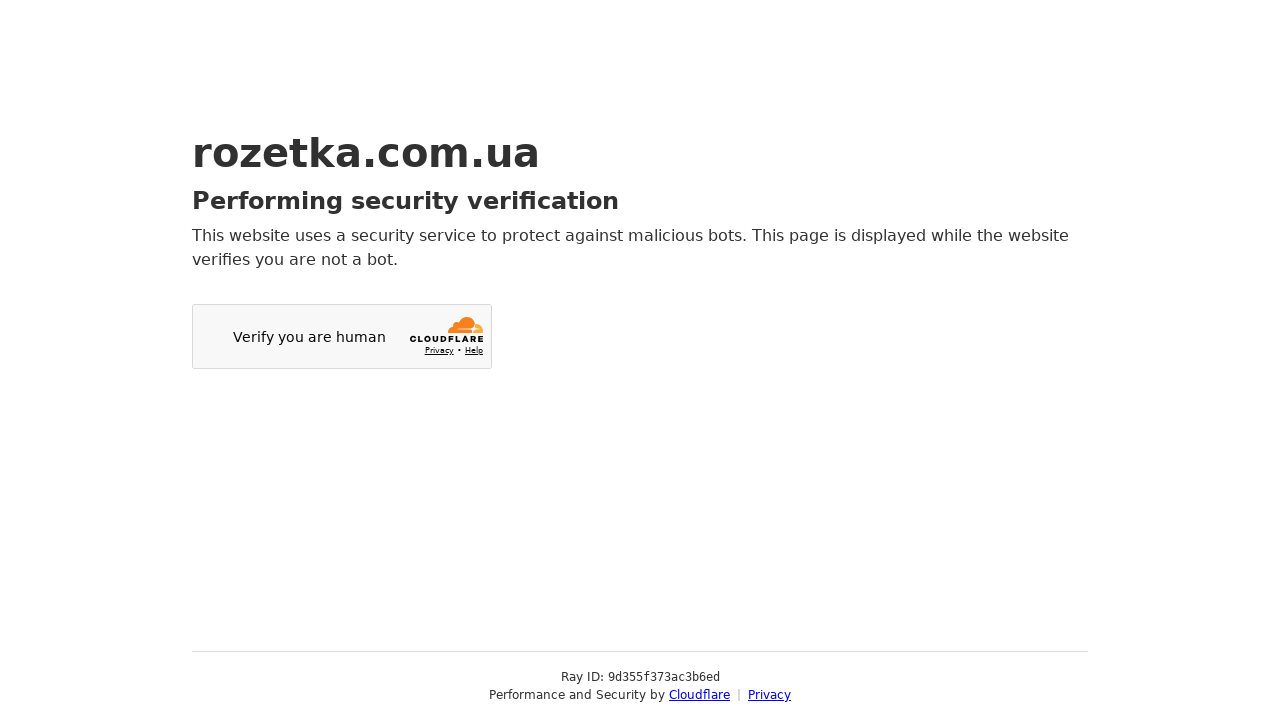